Tests various browser refresh methods by navigating to a page and performing different types of page refreshes

Starting URL: https://www.toolsqa.com

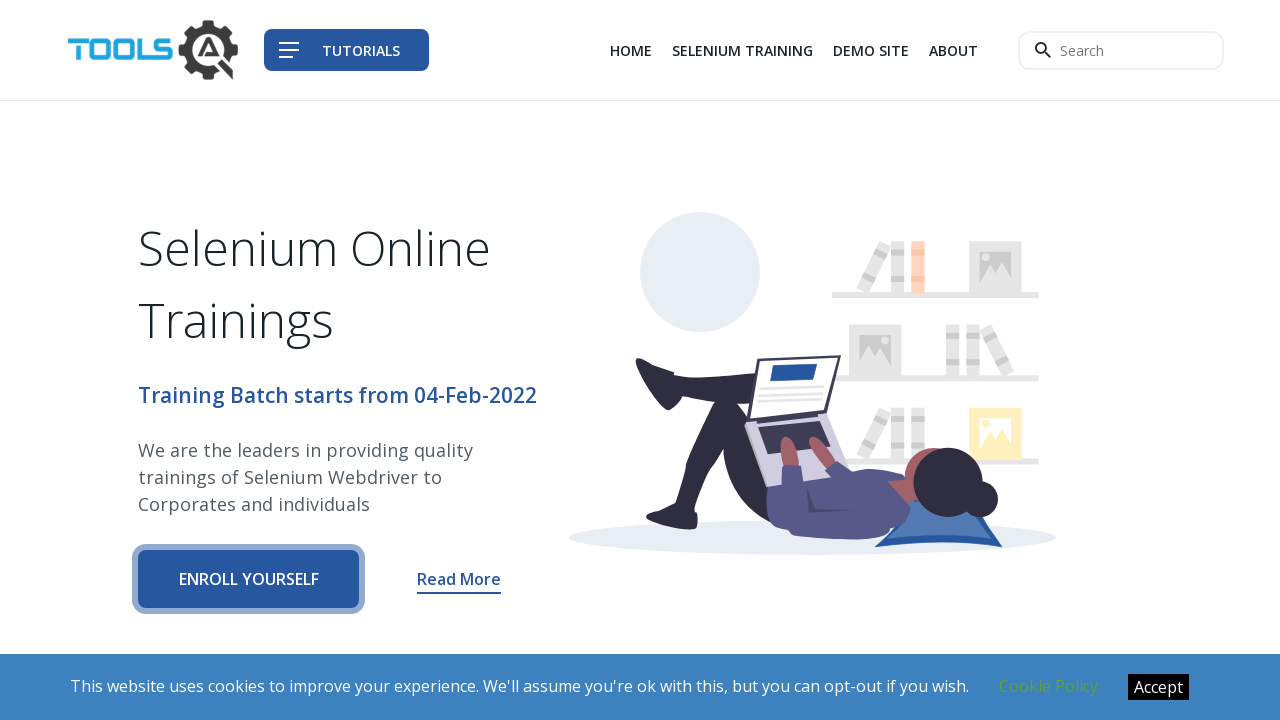

Reloaded page using page.reload()
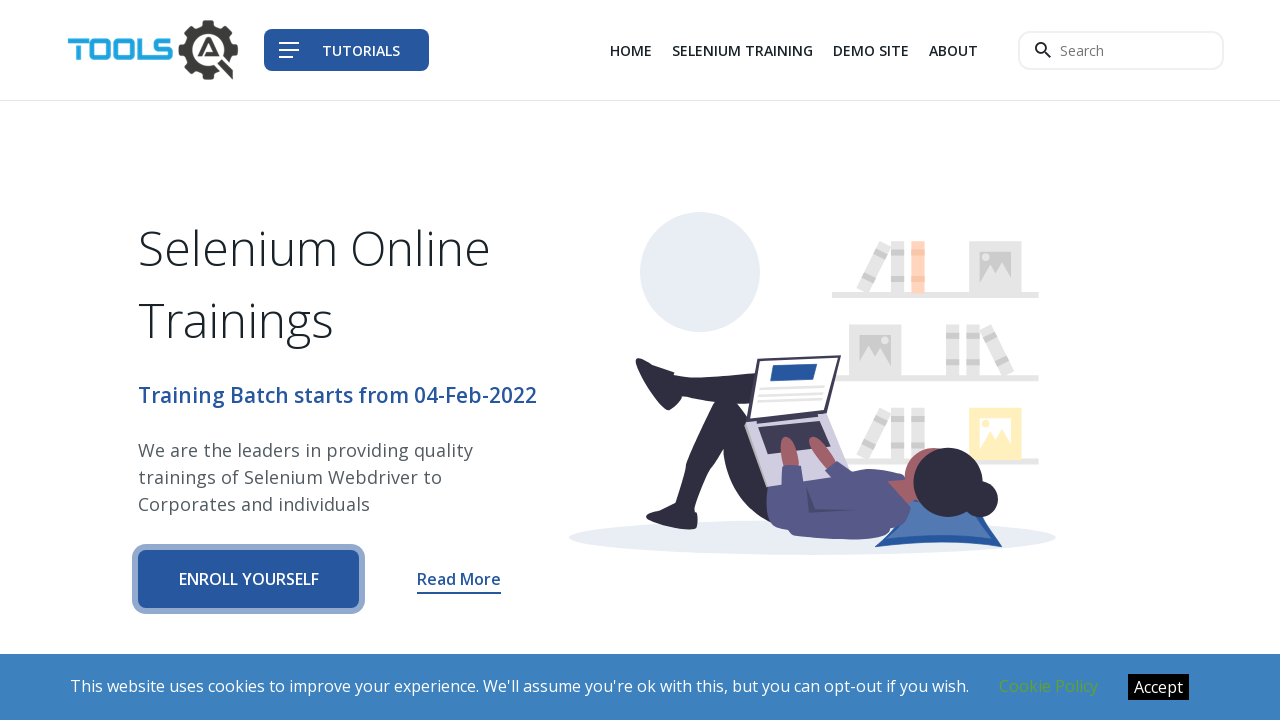

Captured current URL for refresh
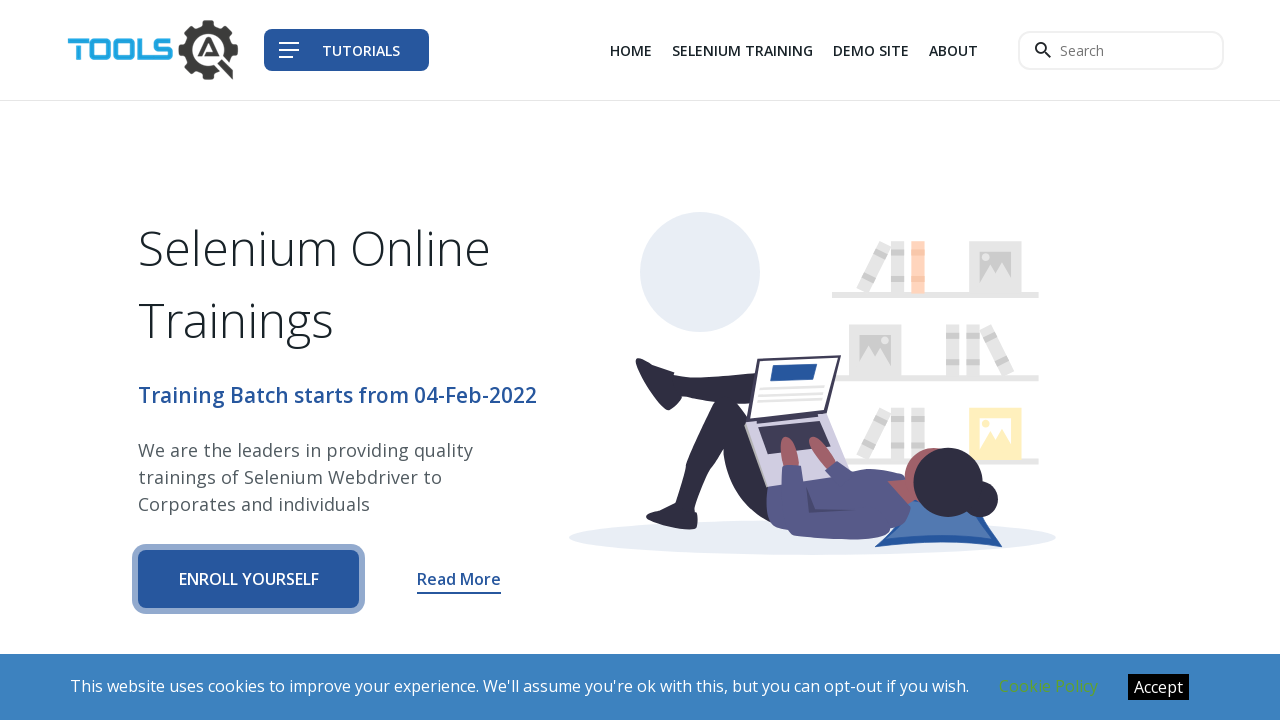

Navigated to current URL to refresh page
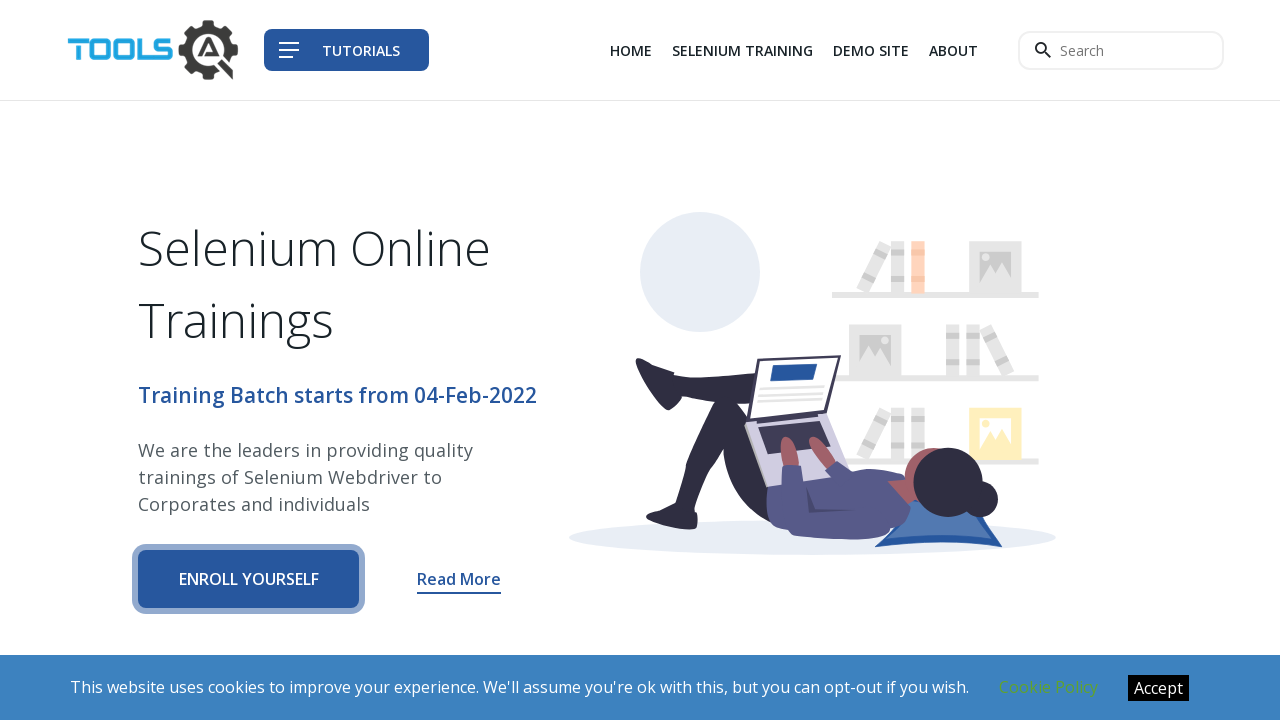

Navigated to page.url to refresh page again
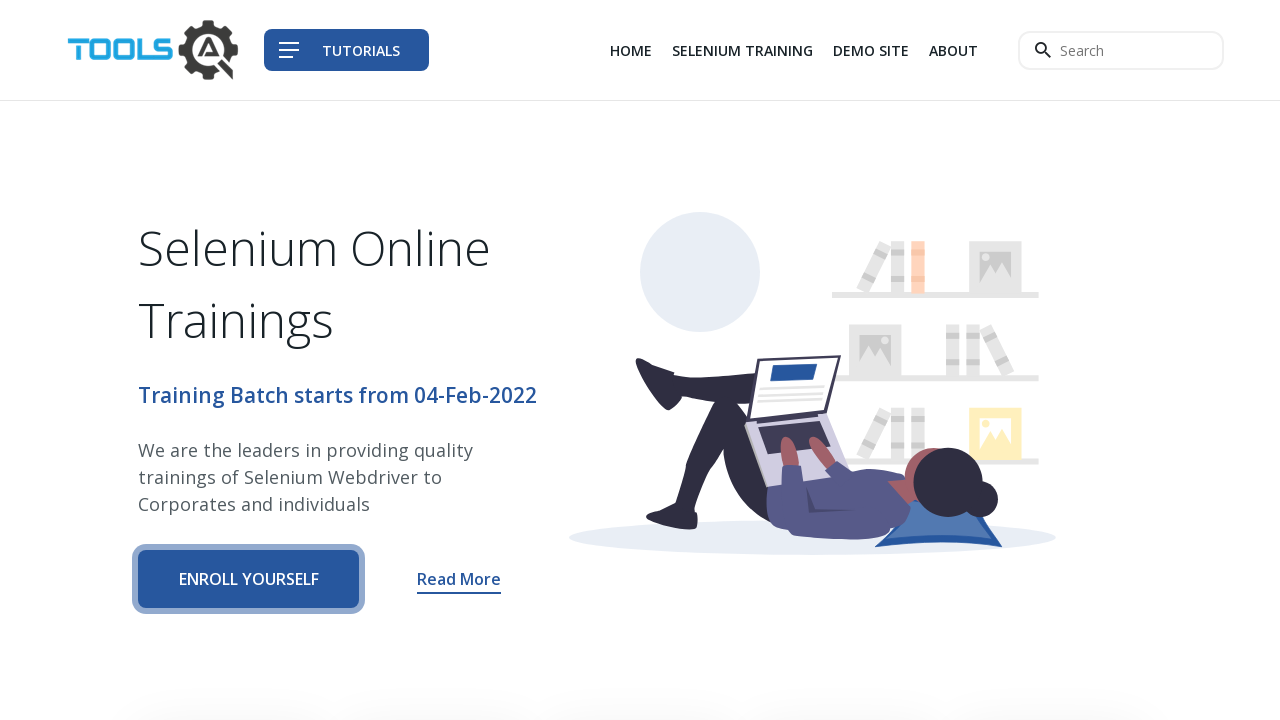

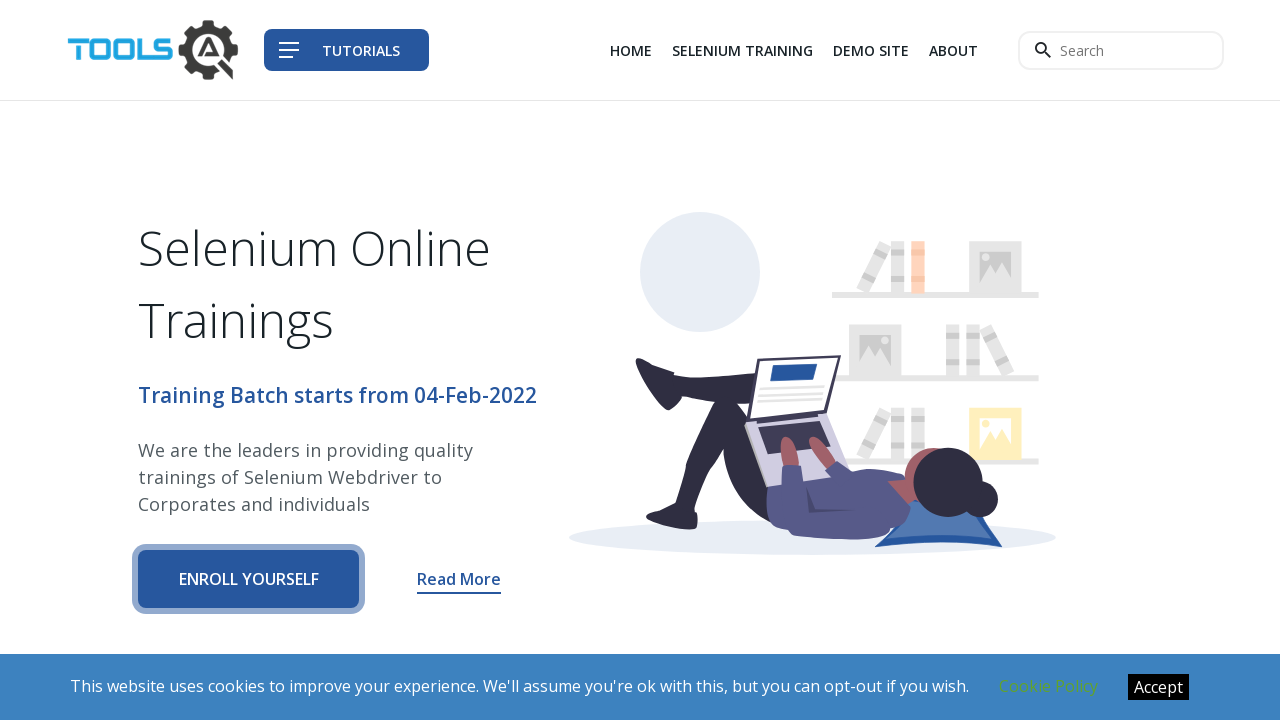